Navigates to Browse Languages menu, then to J submenu, and verifies the text about languages starting with J

Starting URL: http://www.99-bottles-of-beer.net/

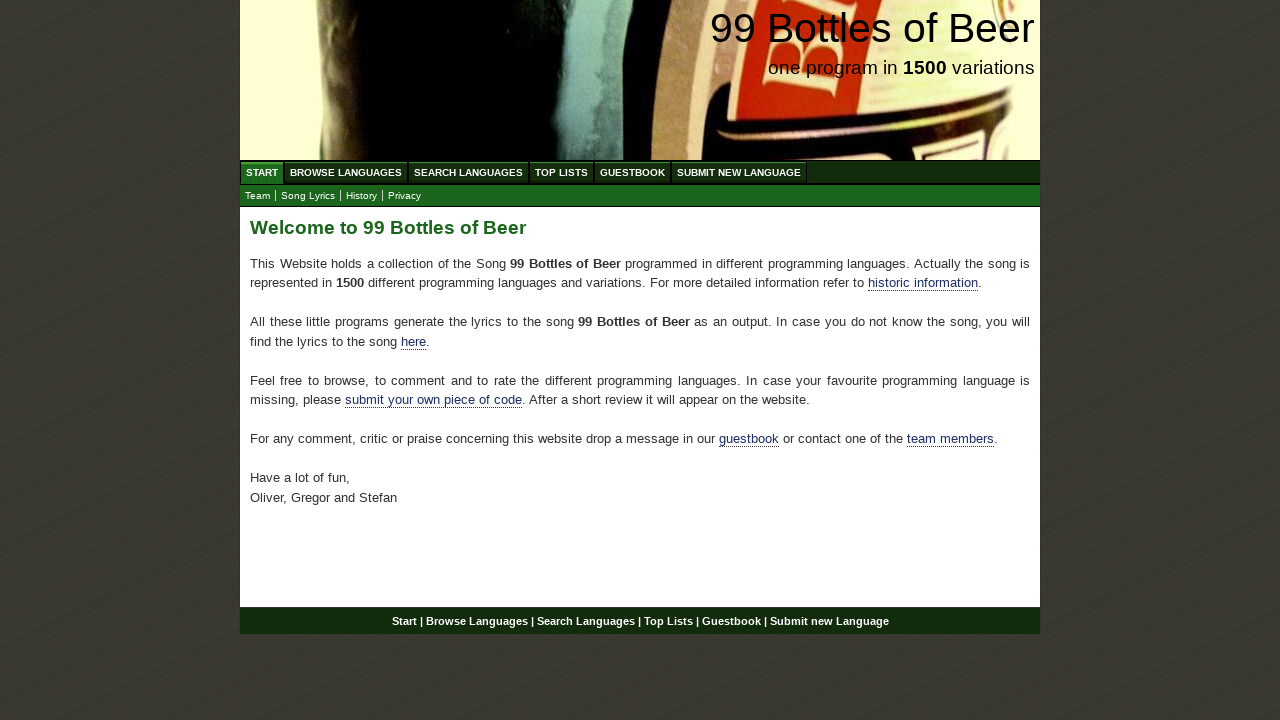

Clicked on Browse Languages menu at (346, 172) on xpath=//ul[@id='menu']/li/a[@href='/abc.html']
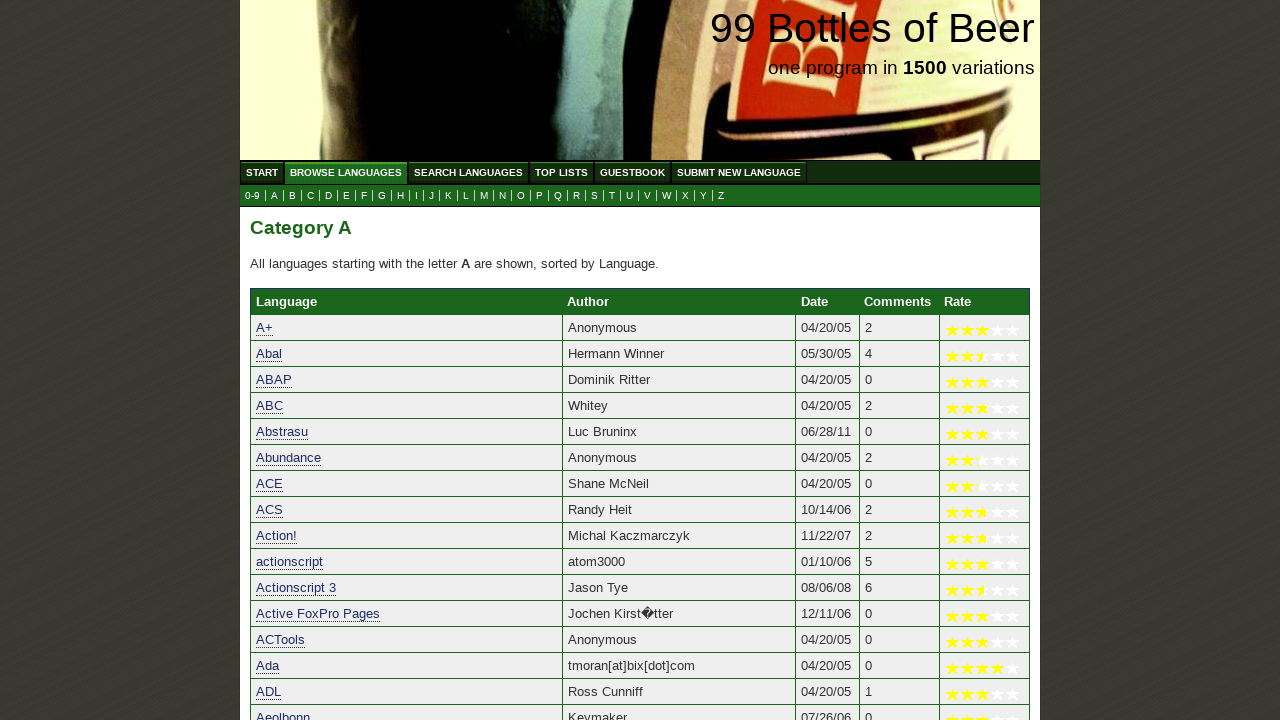

Clicked on J submenu at (432, 196) on xpath=//ul[@id='submenu']/li/a[@href='j.html']
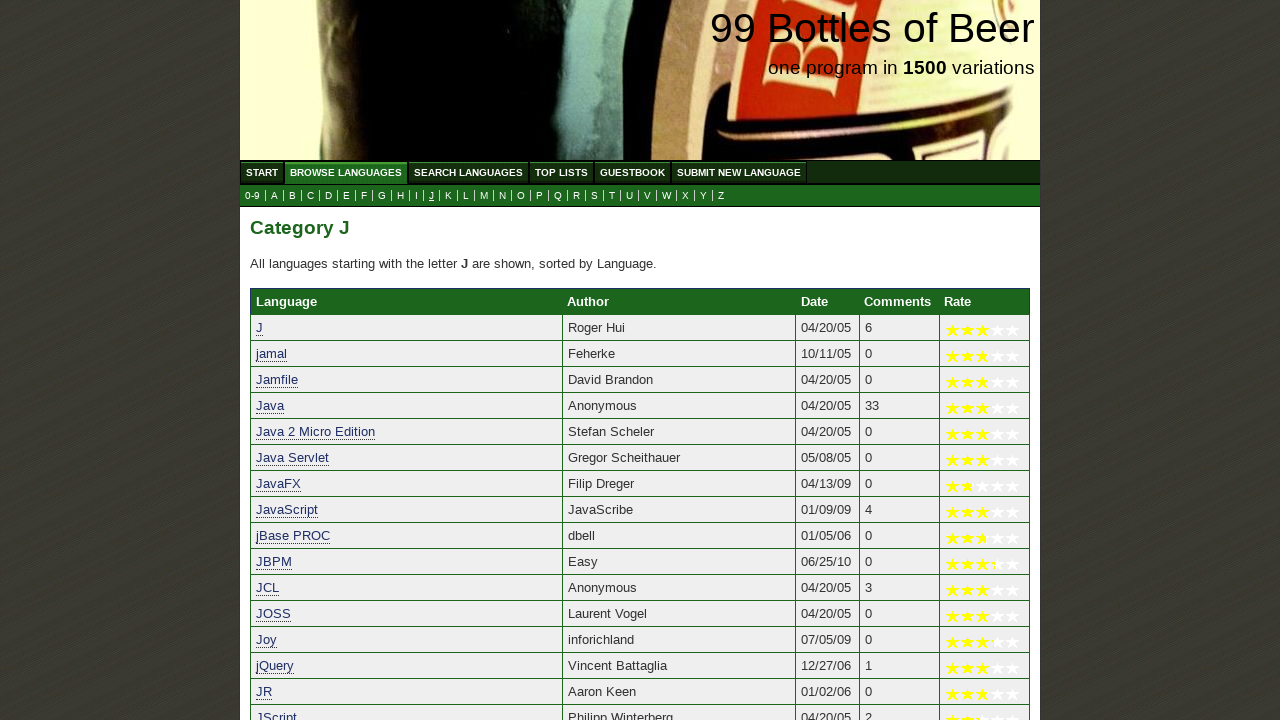

Verified text about languages starting with J loaded
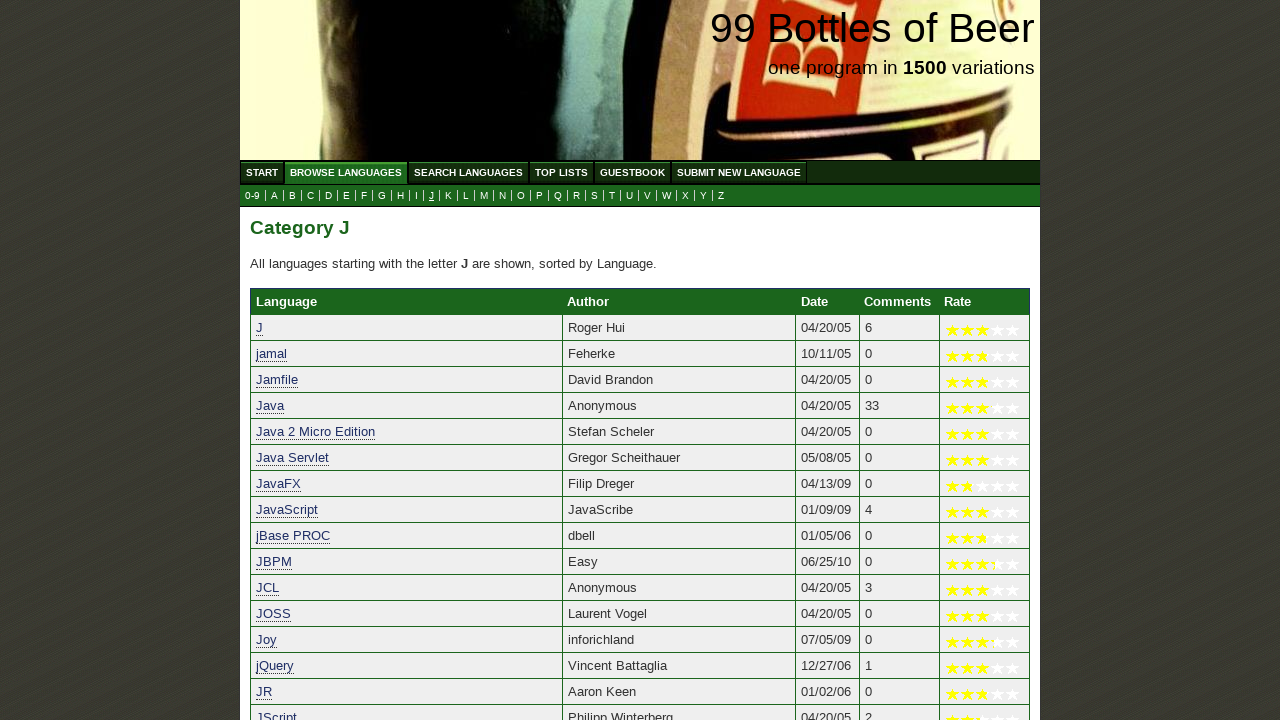

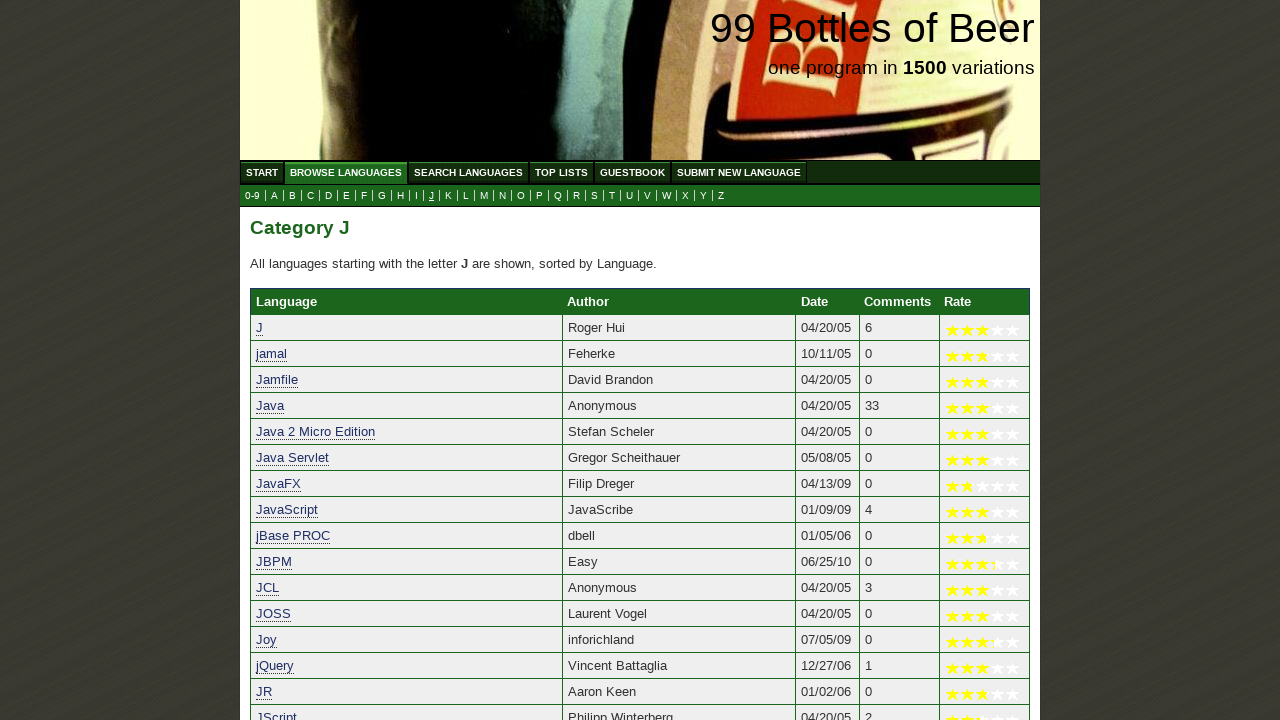